Tests drag and drop functionality on jQuery UI demo pages by first dragging an element to a new position, then performing a drag-and-drop operation between two elements

Starting URL: https://www.jqueryui.com

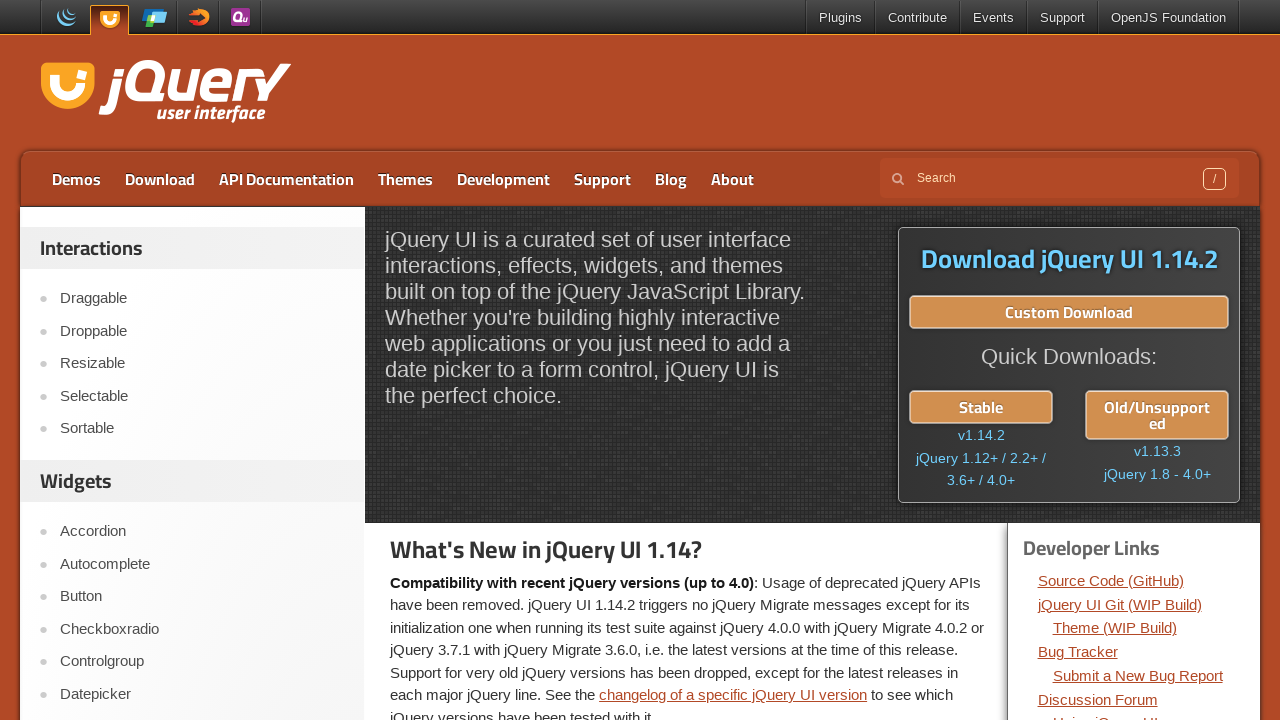

Clicked on Draggable demo link at (202, 299) on text=Draggable
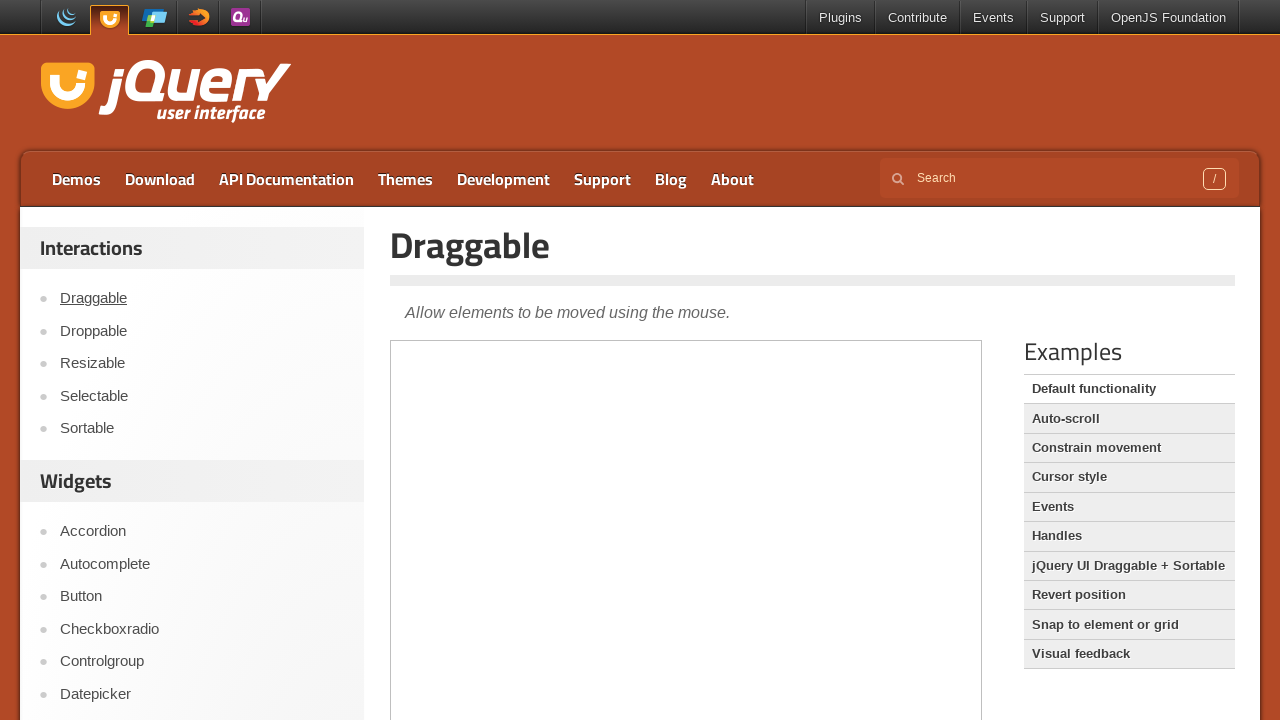

Waited for iframe to load on Draggable demo page
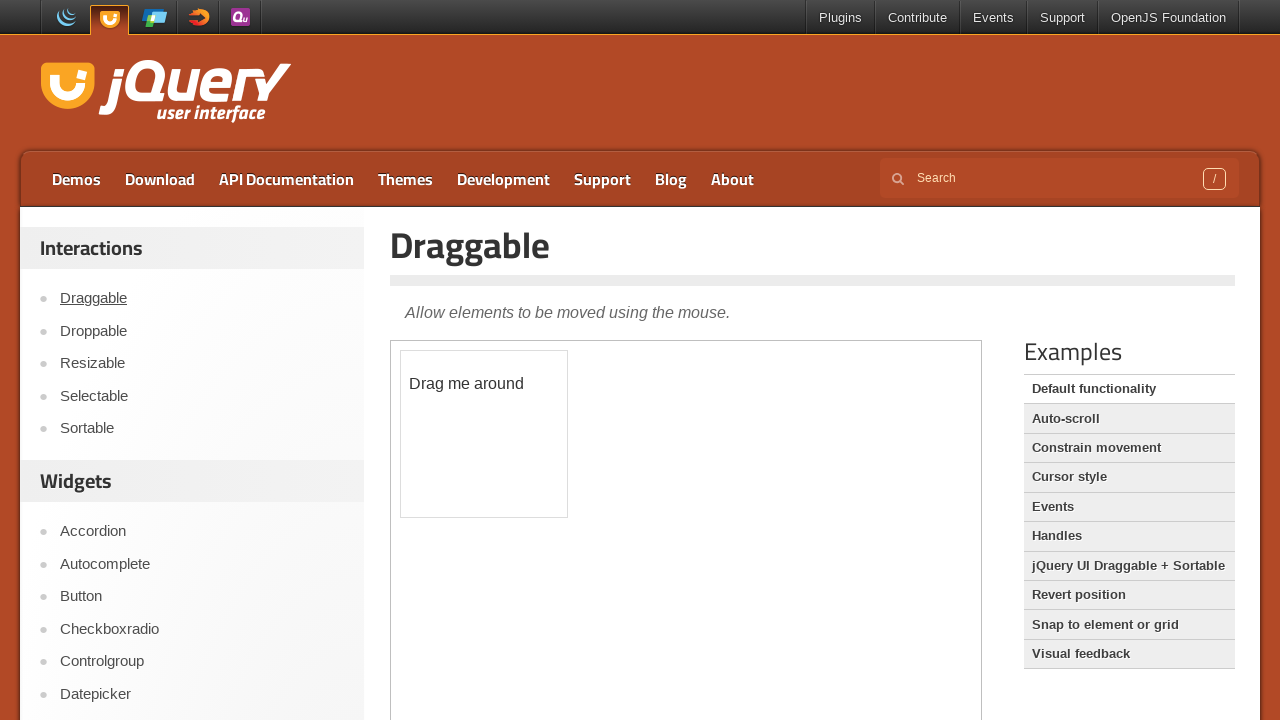

Located first iframe on page
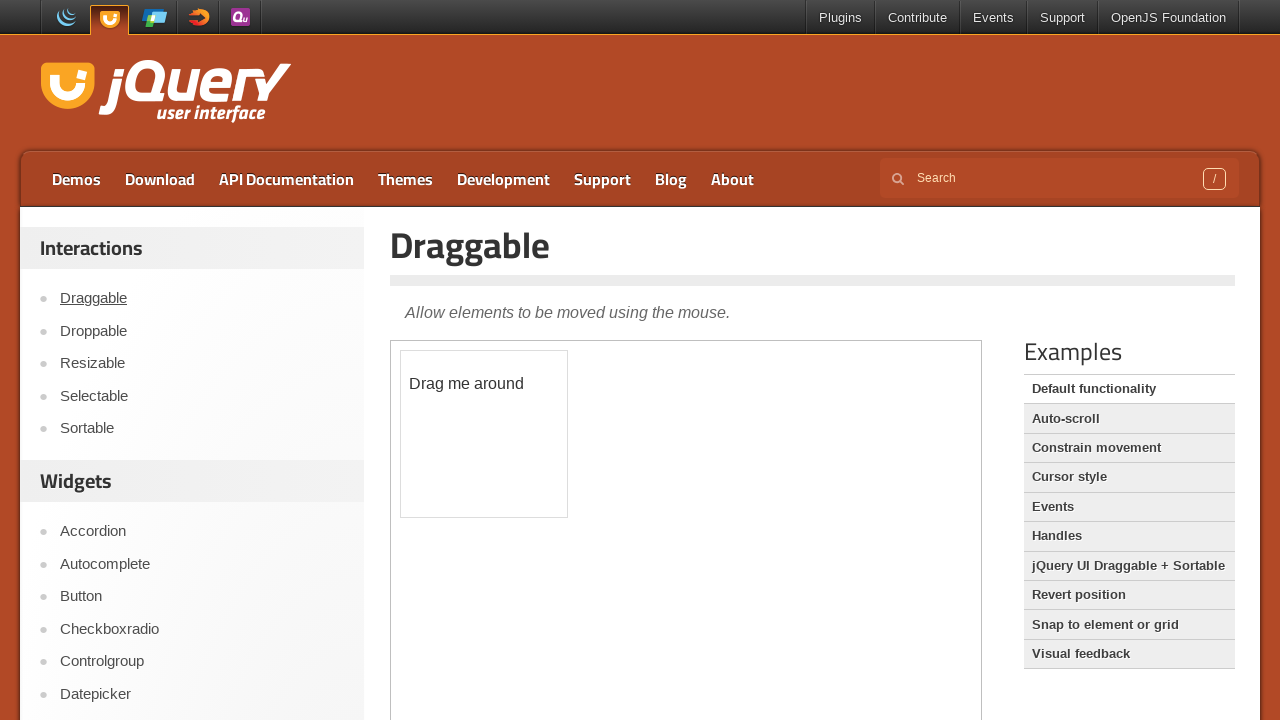

Located draggable element with id 'draggable'
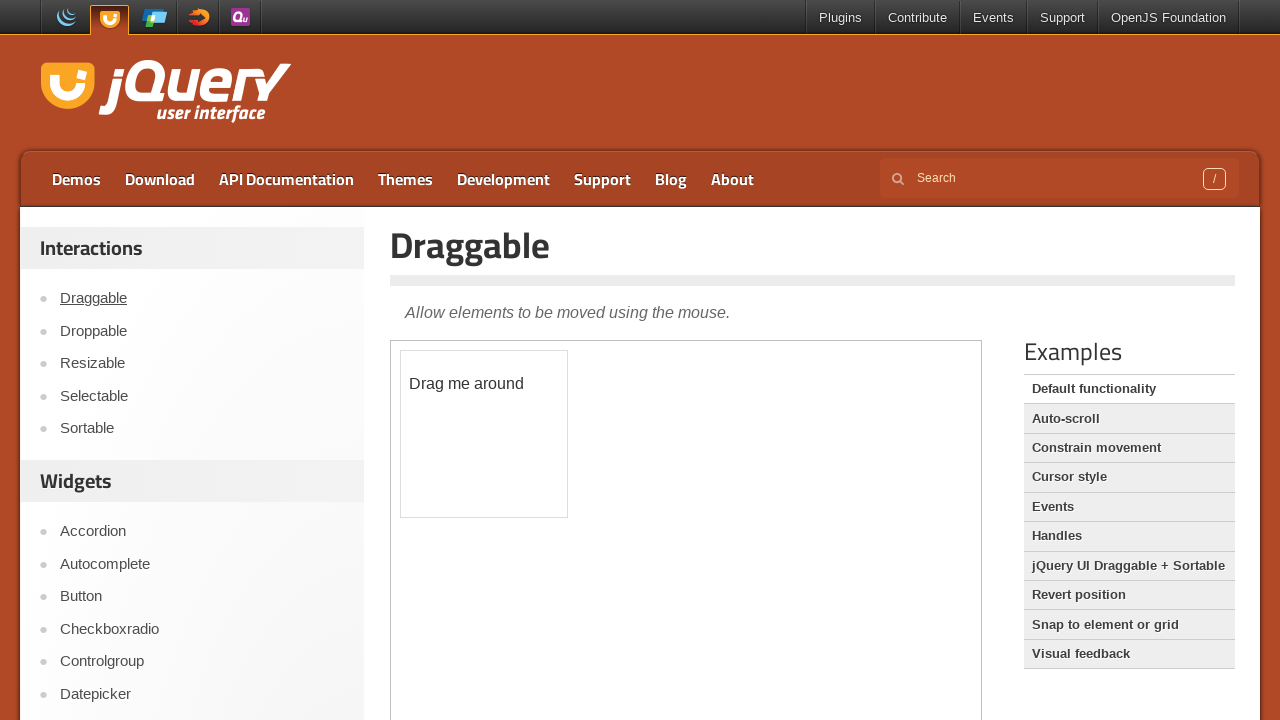

Dragged draggable element 150px in both x and y directions at (551, 501)
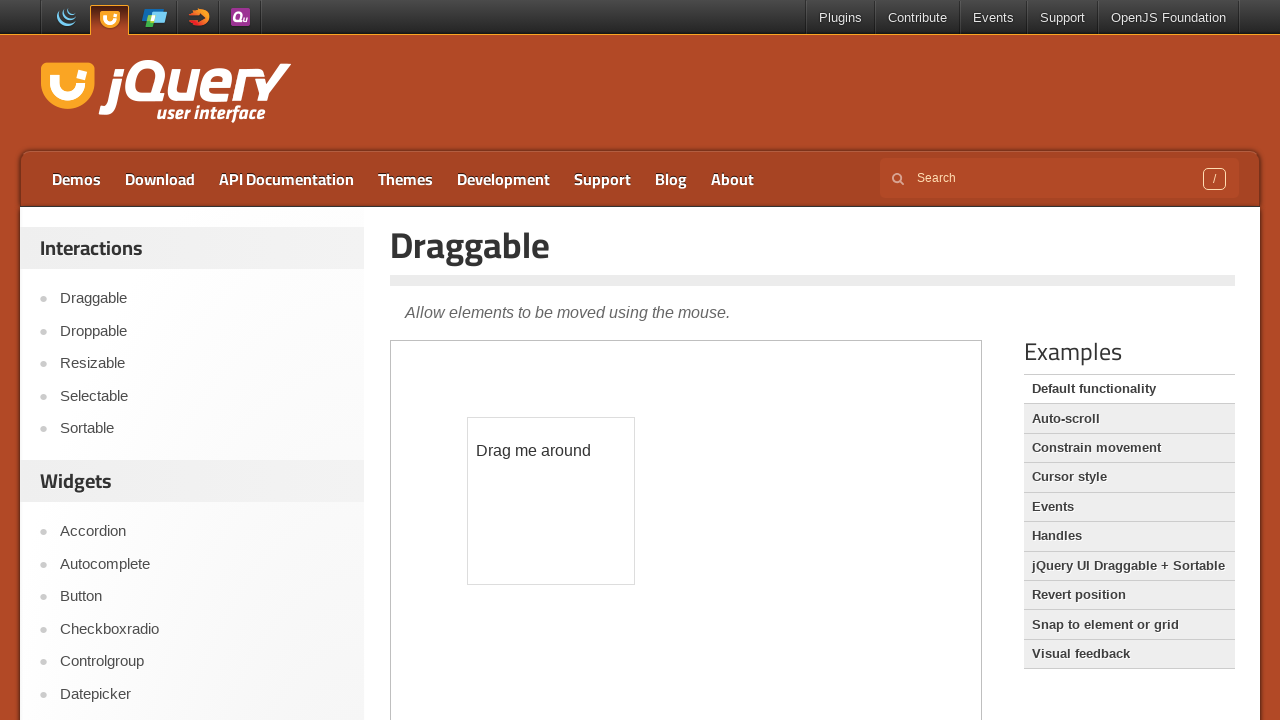

Clicked on Droppable demo link at (202, 331) on text=Droppable
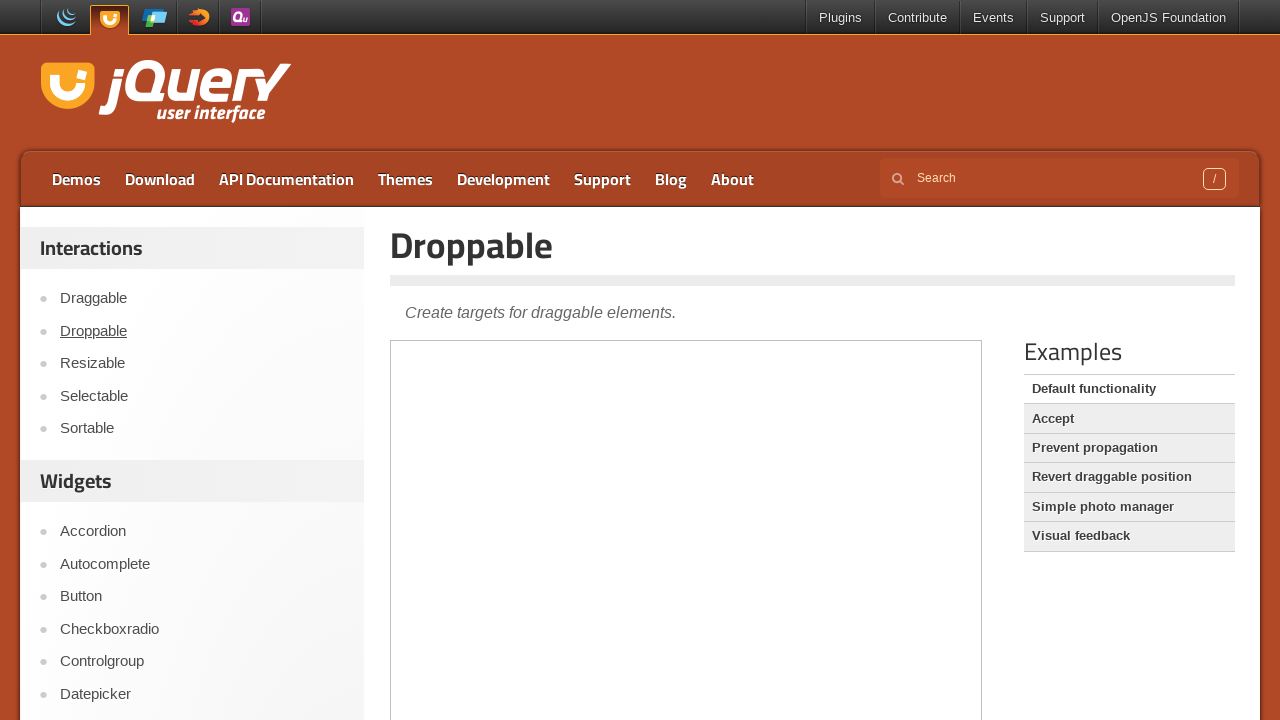

Waited for iframe to load on Droppable demo page
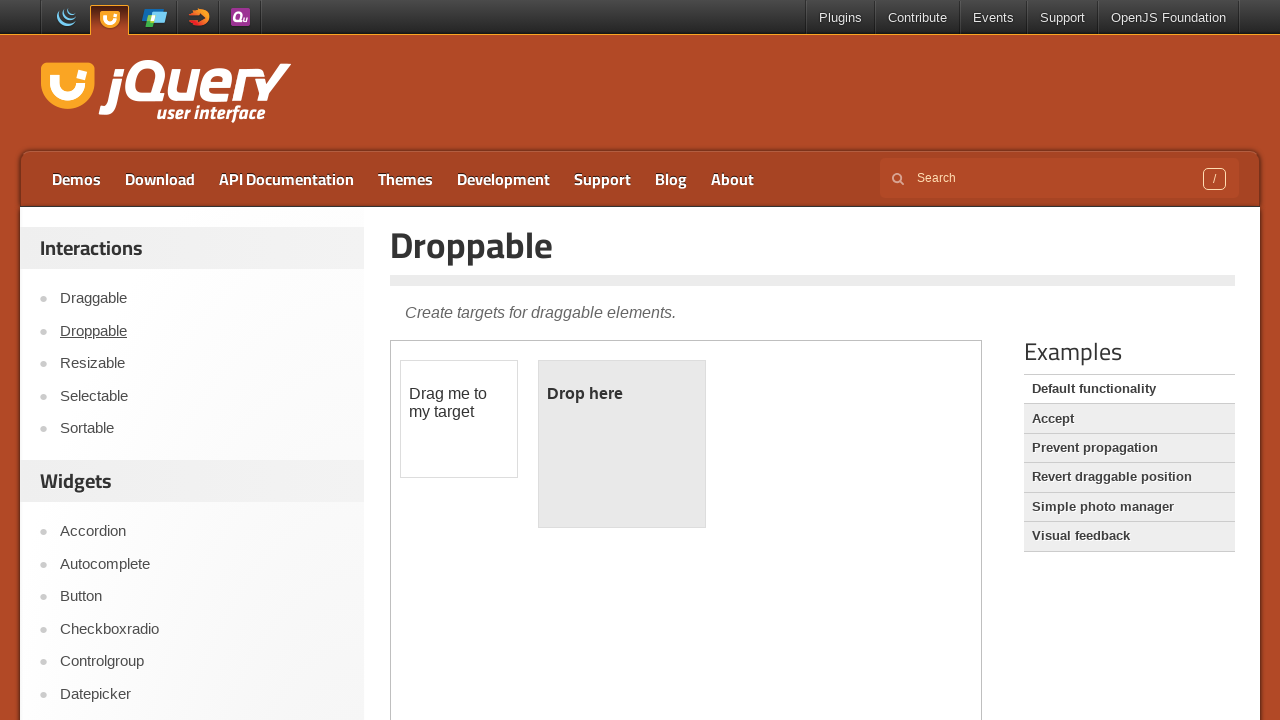

Located first iframe on Droppable demo page
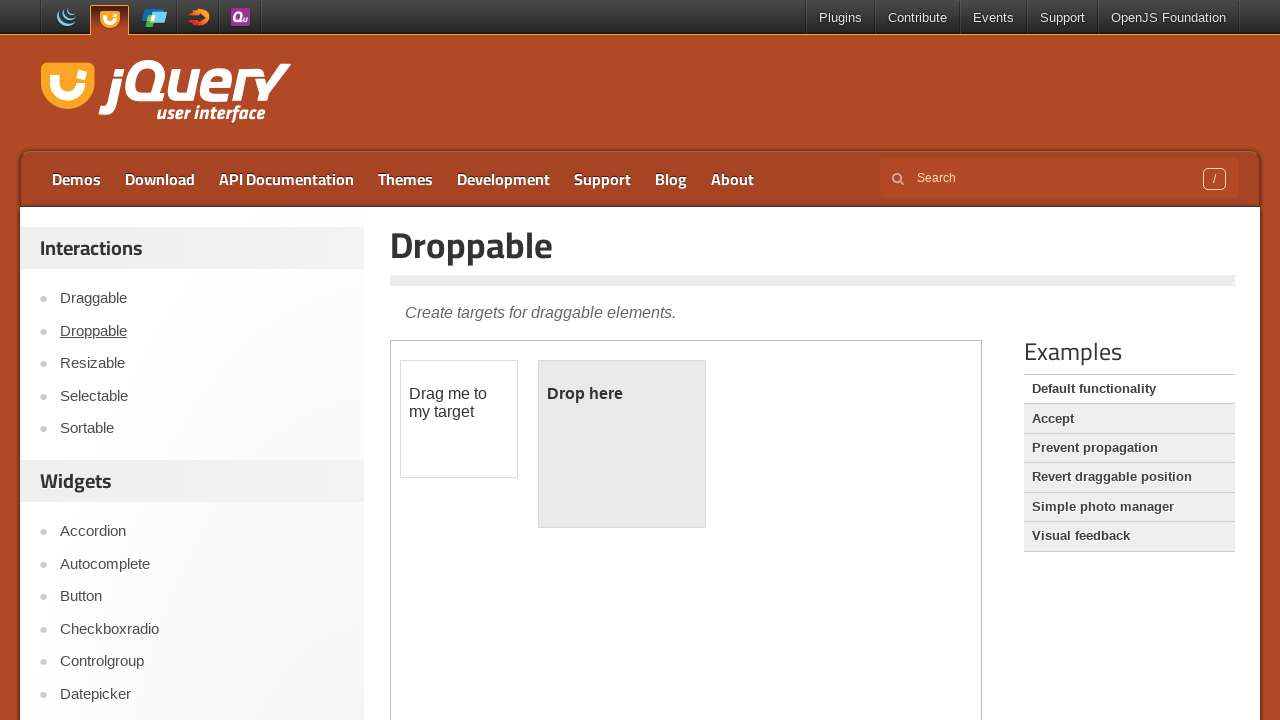

Located draggable element in Droppable demo iframe
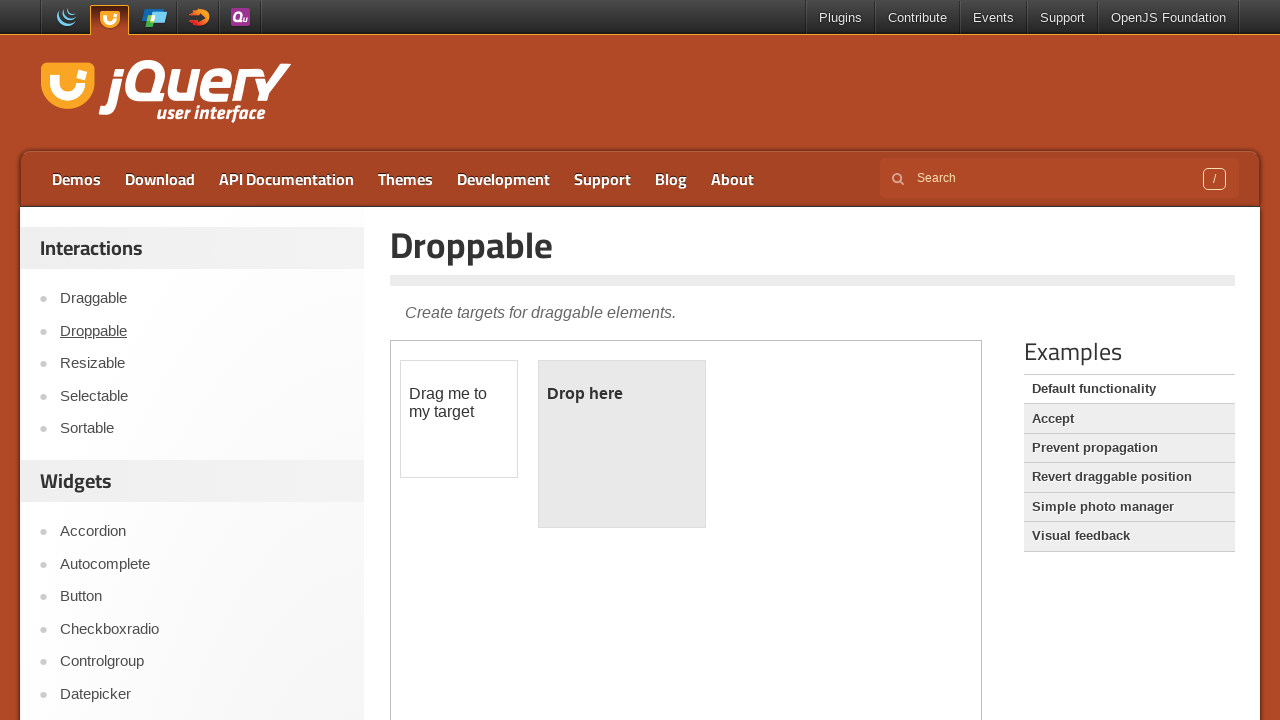

Located droppable element in Droppable demo iframe
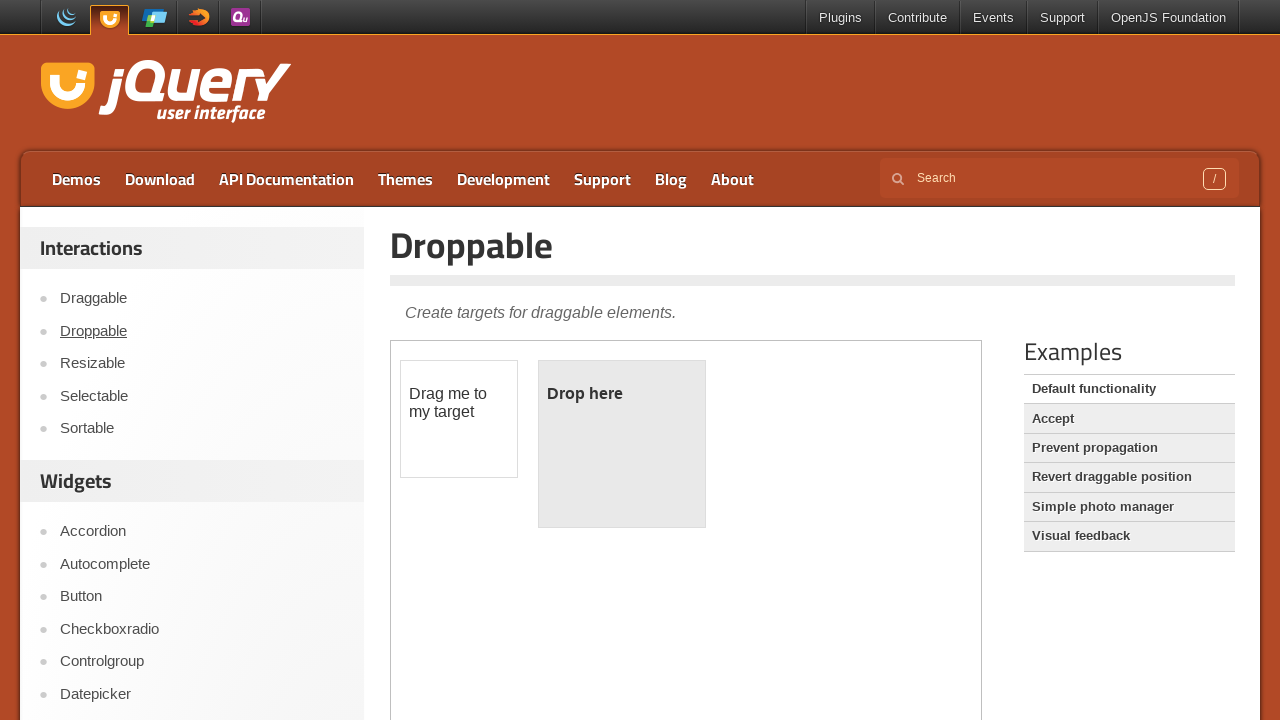

Performed drag and drop operation from draggable to droppable element at (622, 444)
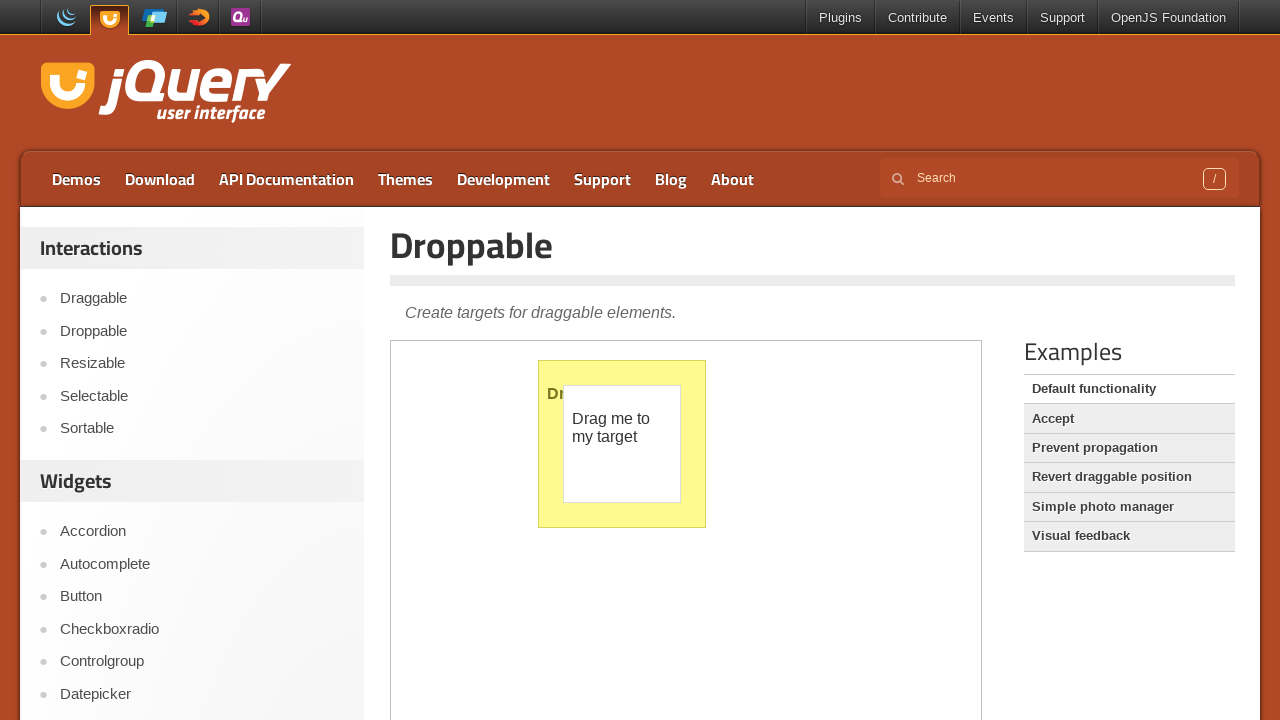

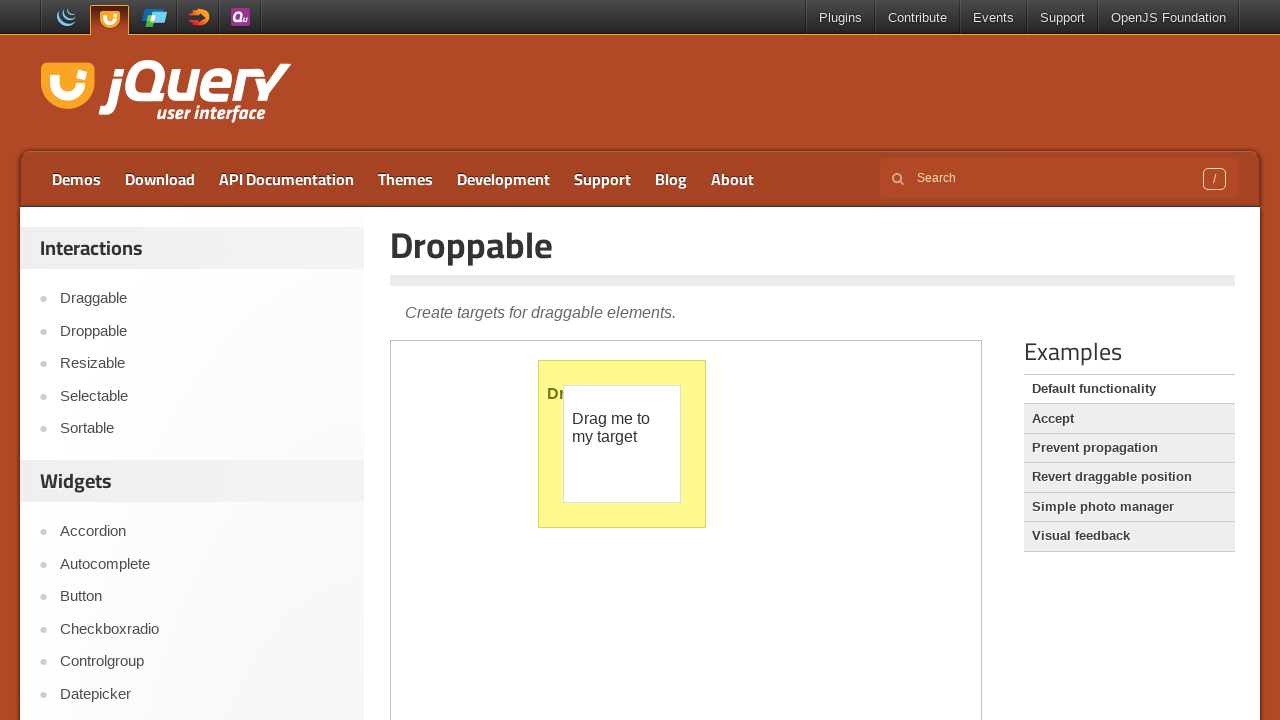